Tests keyboard actions by typing text in the first textarea, selecting all text with Ctrl+A, copying with Ctrl+C, tabbing to the second textarea, and pasting with Ctrl+V

Starting URL: https://text-compare.com/

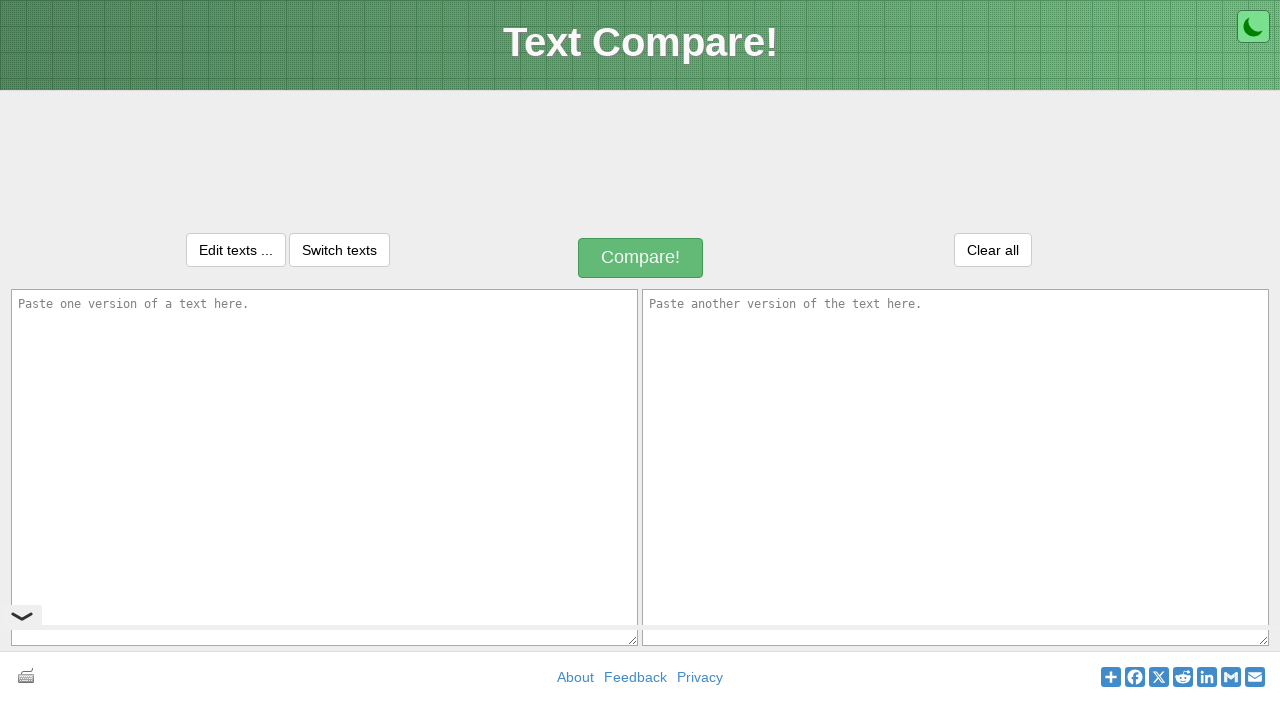

Filled first textarea with 'Welcome to this Page' on textarea#inputText1
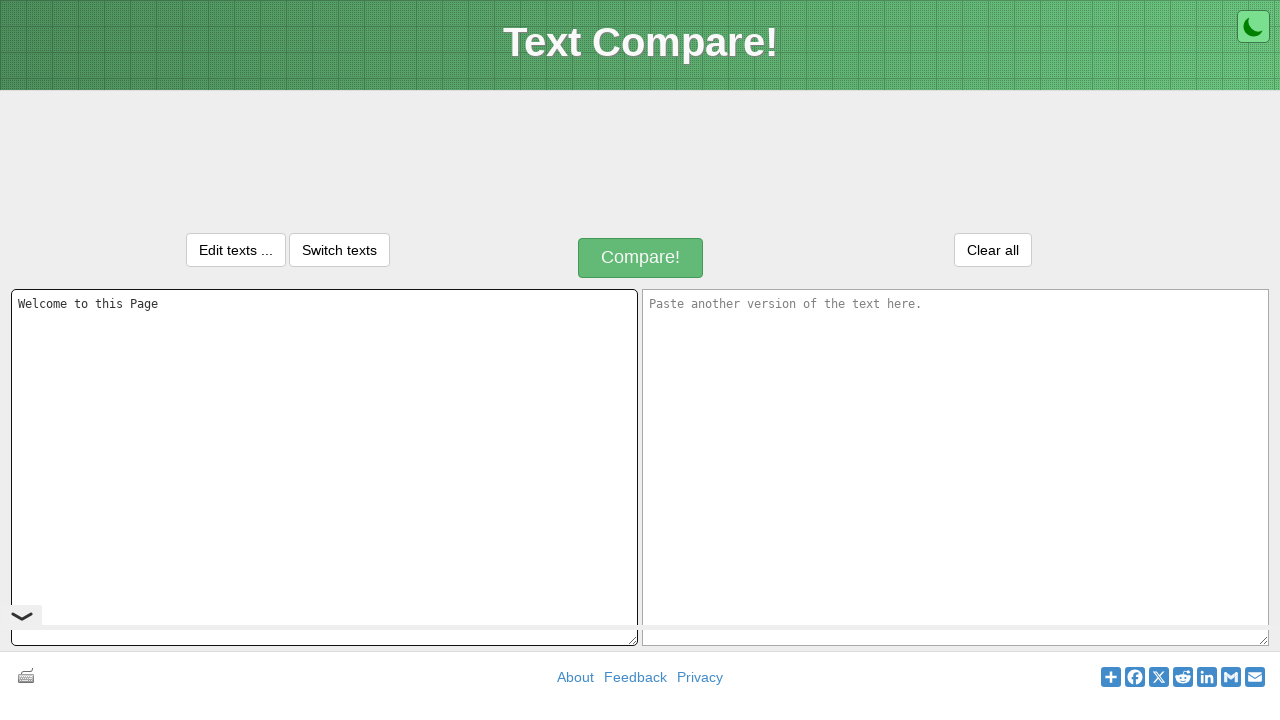

Clicked on first textarea to focus it at (324, 467) on textarea#inputText1
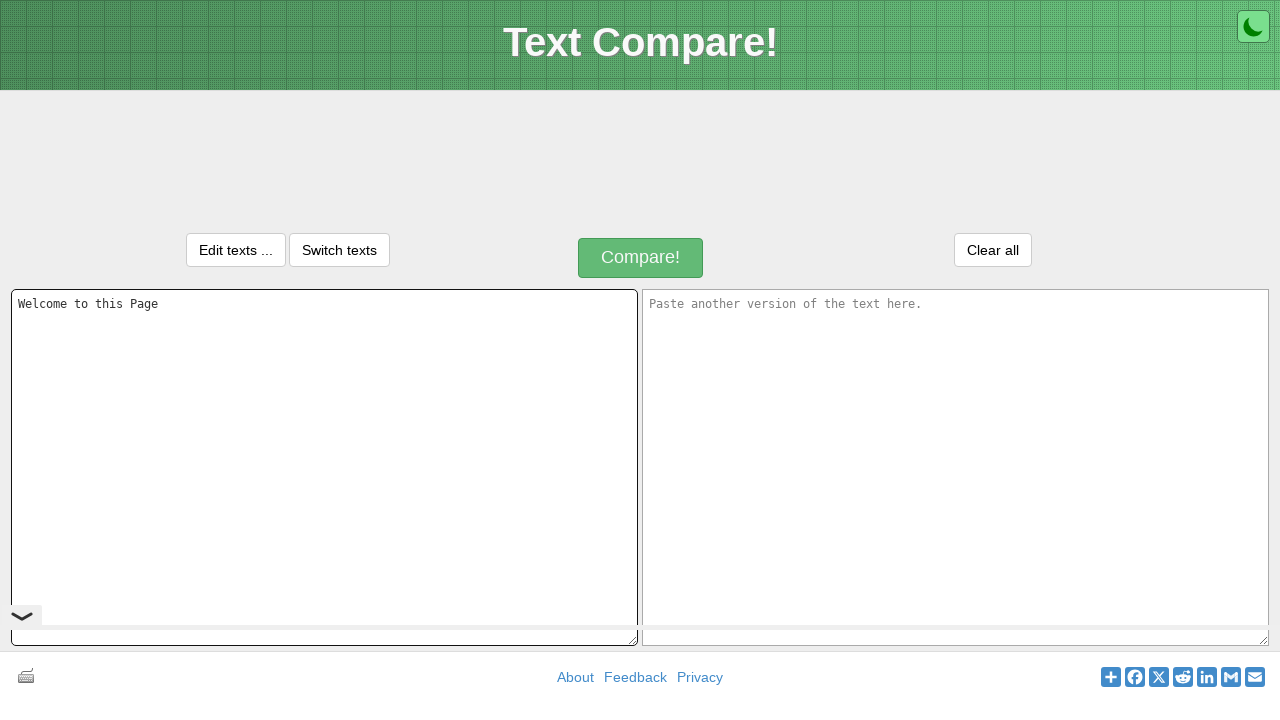

Selected all text in first textarea using Ctrl+A
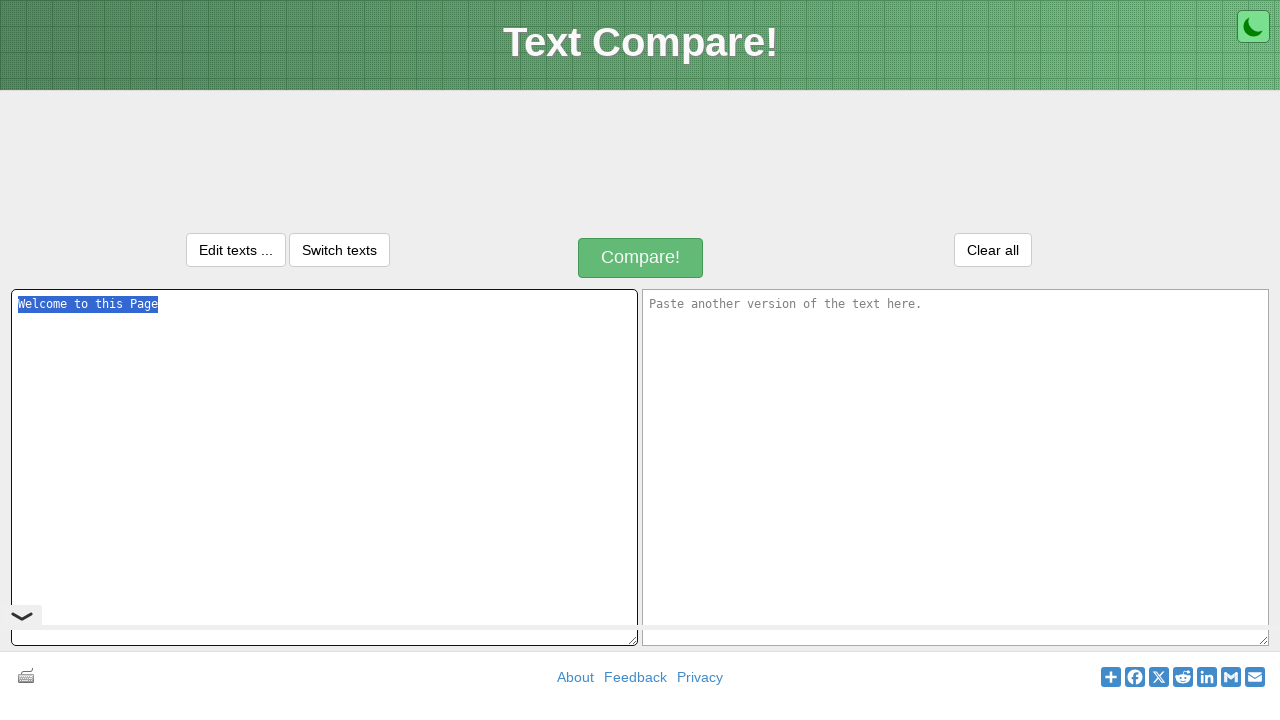

Copied selected text using Ctrl+C
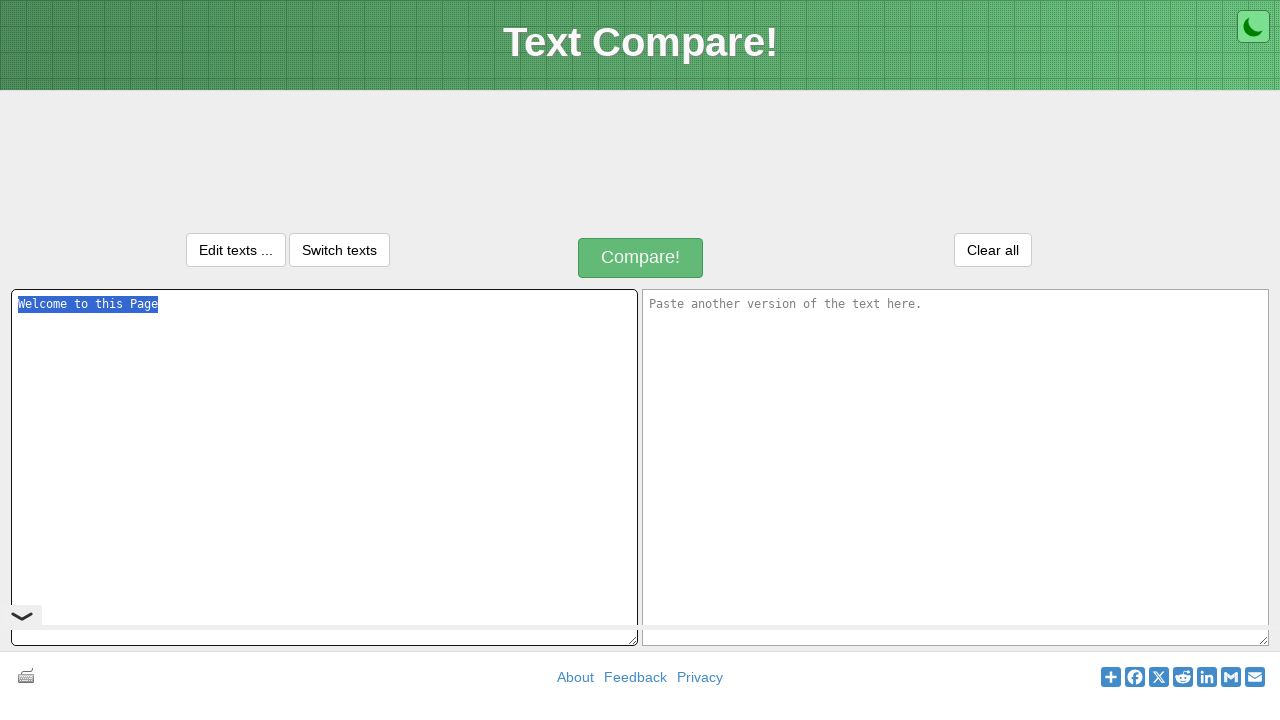

Tabbed to second textarea
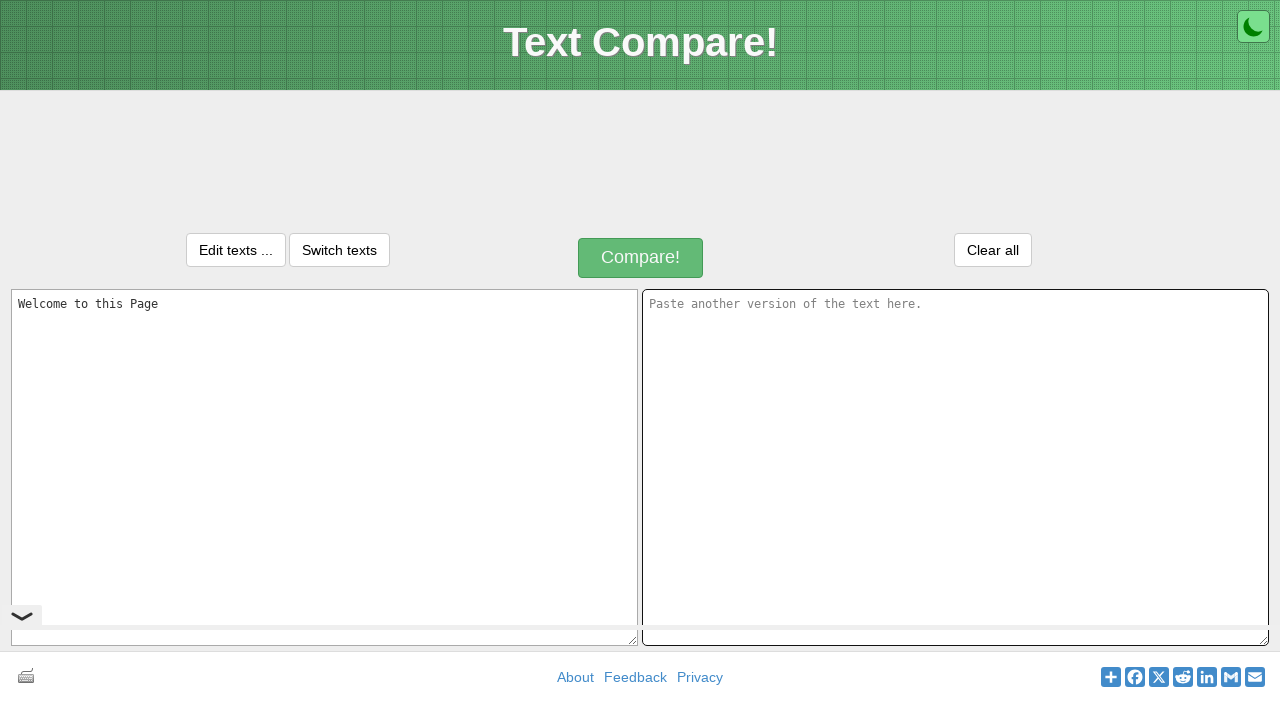

Pasted copied text into second textarea using Ctrl+V
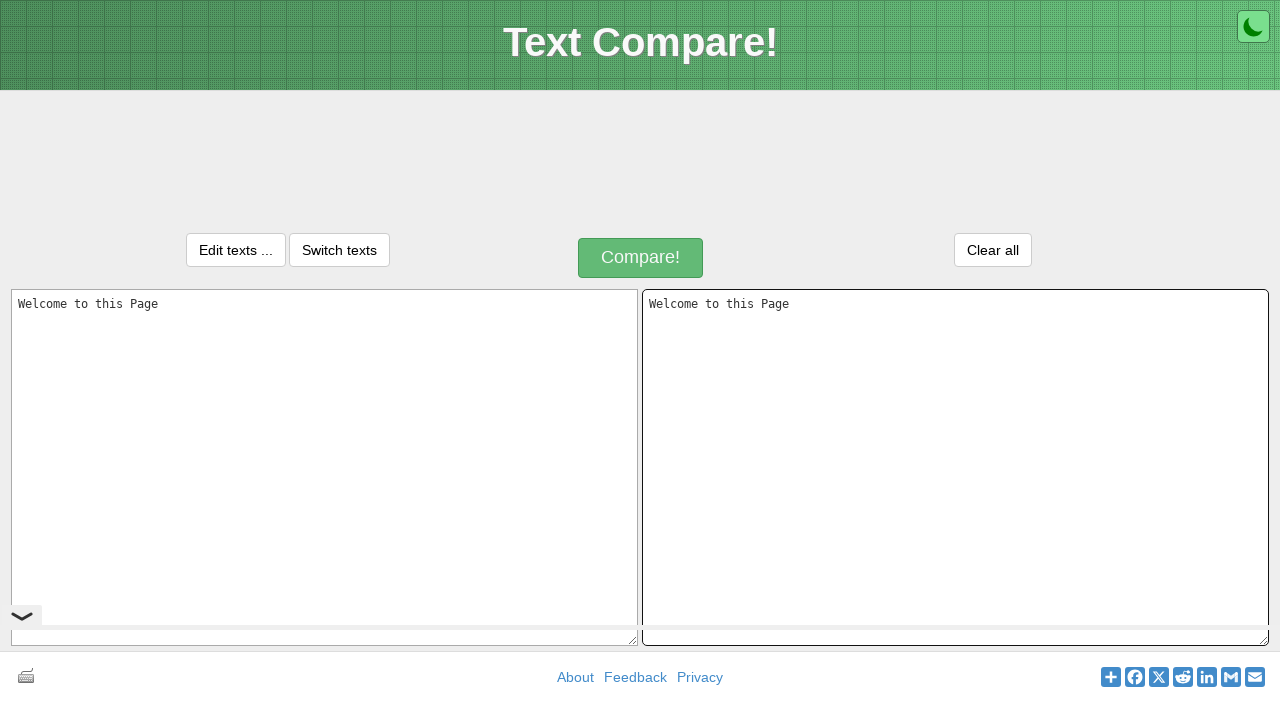

Waited 500ms for paste operation to complete
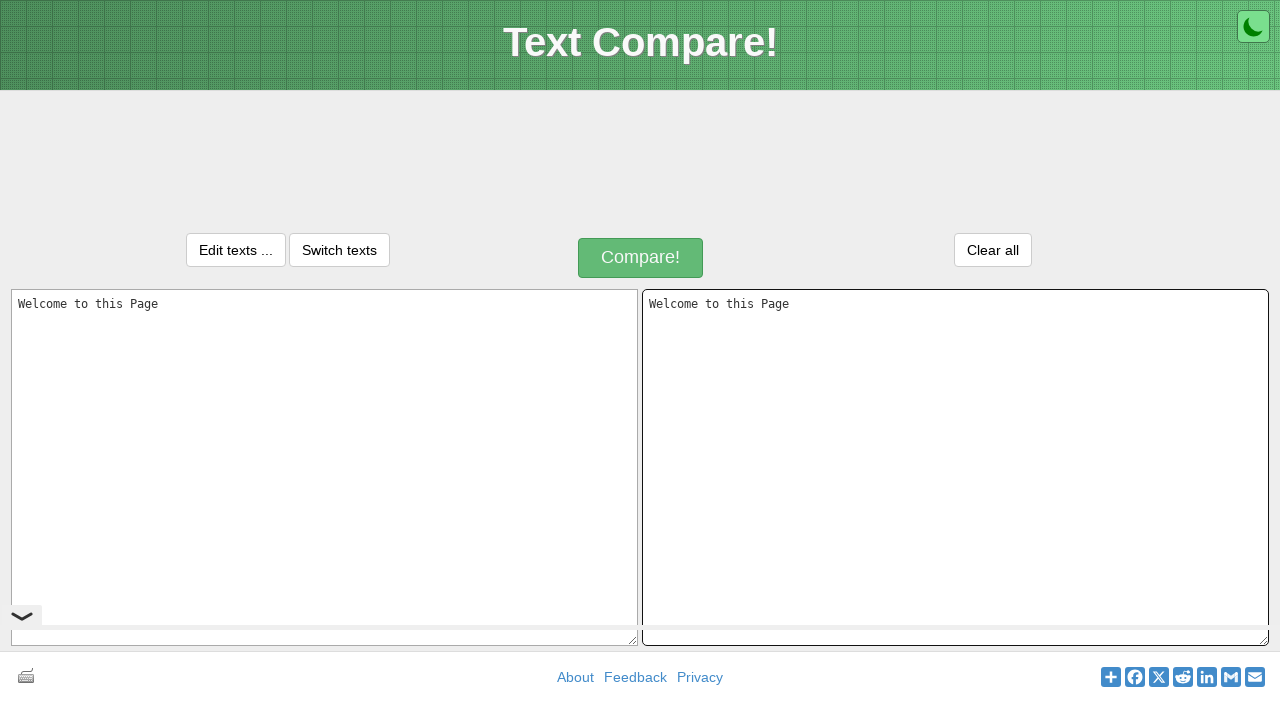

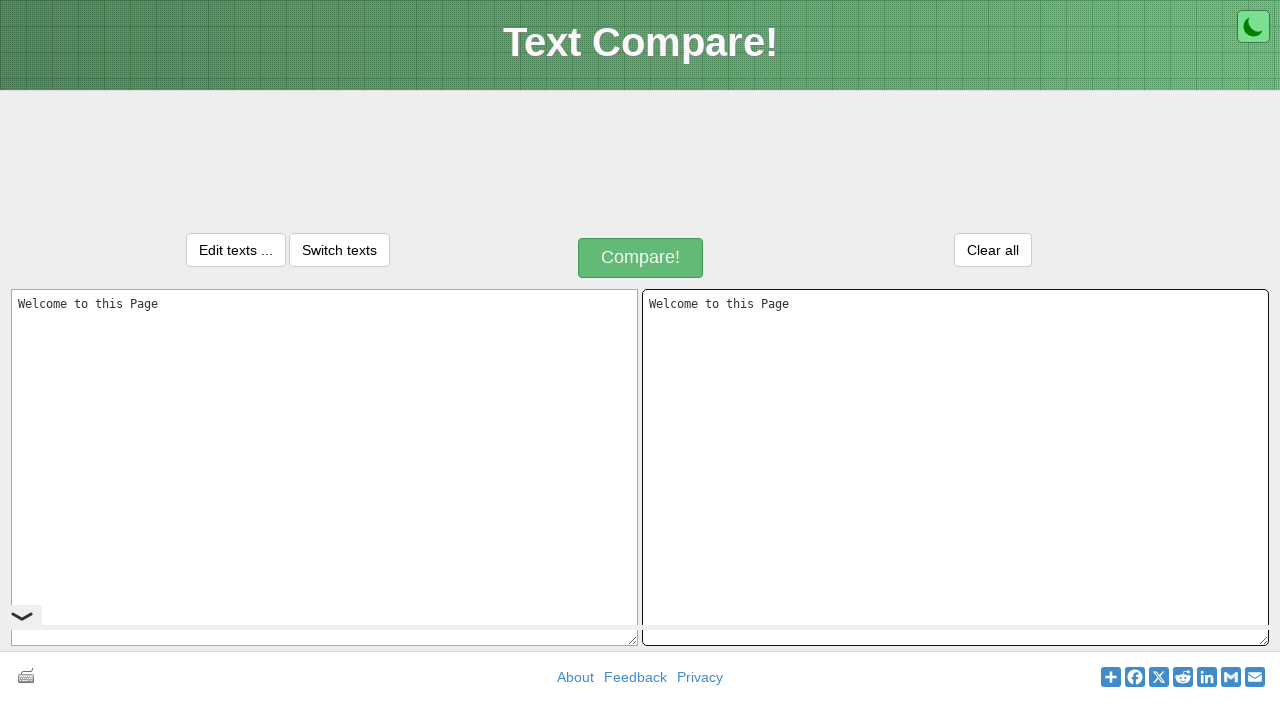